Tests right-click context menu functionality by performing a context click on an element, selecting the Delete option from the context menu, and accepting the resulting alert dialog.

Starting URL: https://swisnl.github.io/jQuery-contextMenu/demo.html

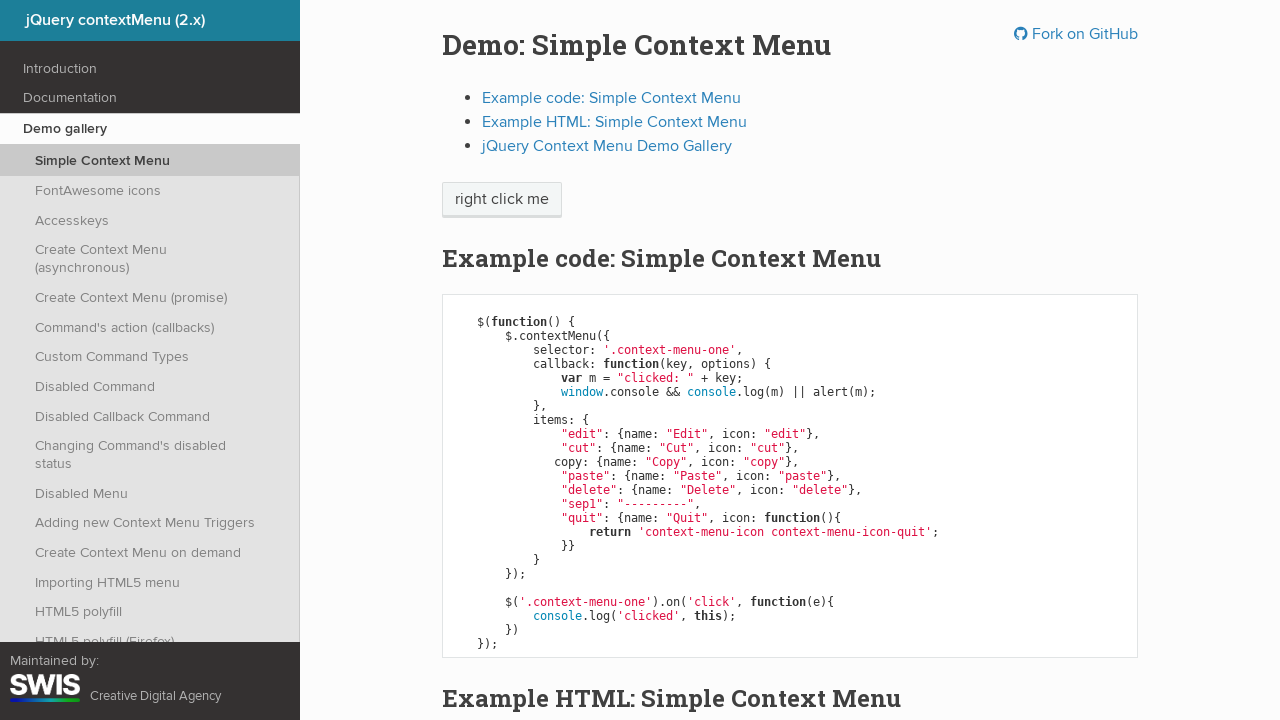

Right-clicked on 'right click me' element to open context menu at (502, 200) on //span[text()='right click me']
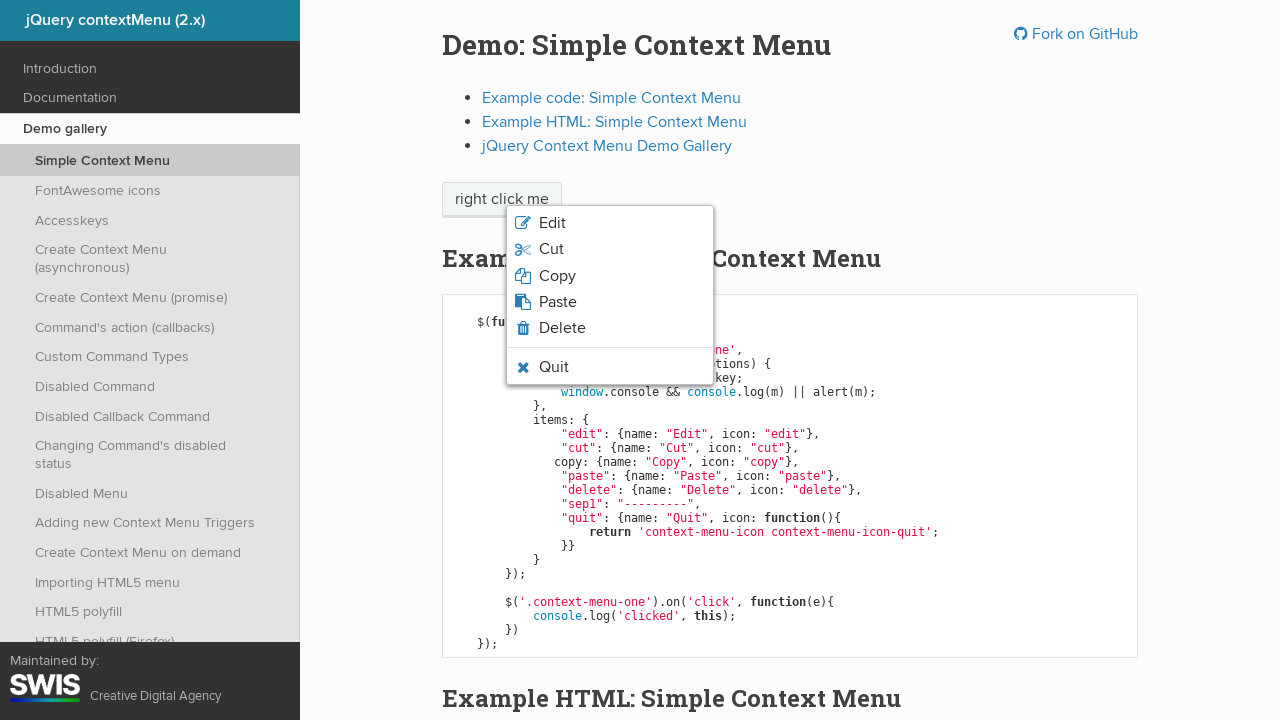

Clicked Delete option from context menu at (562, 328) on xpath=//span[text()='Delete']
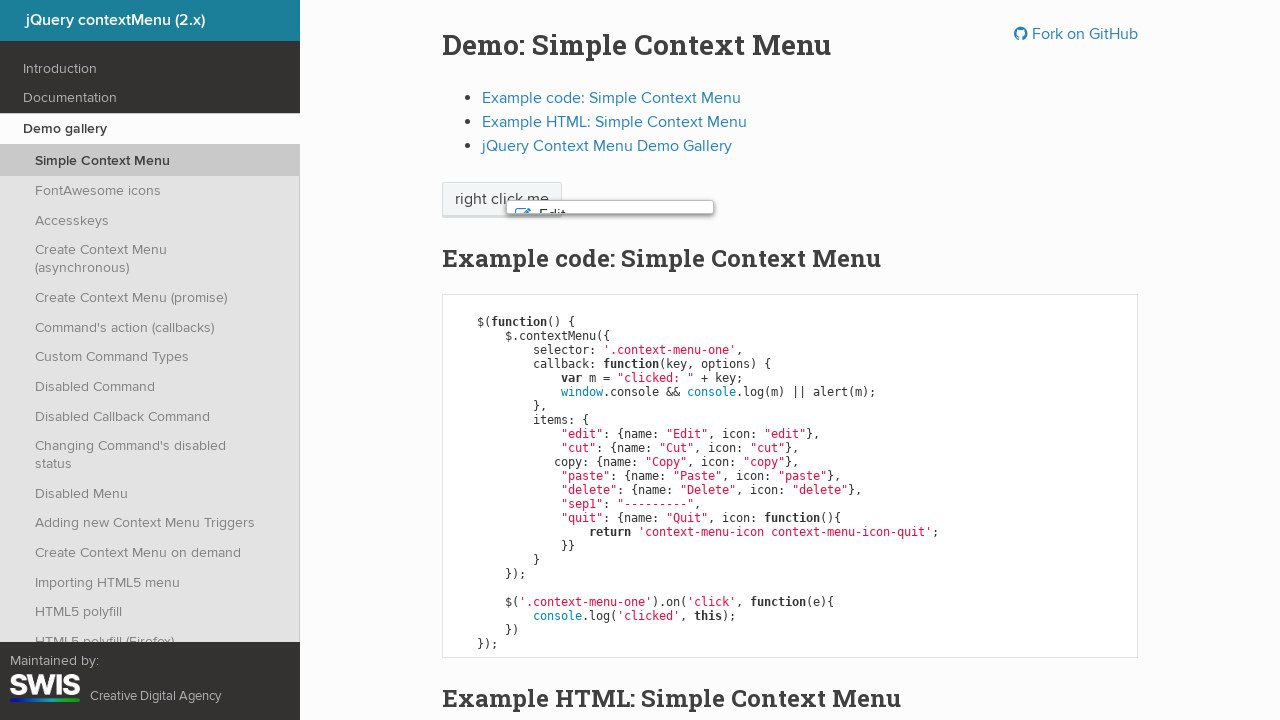

Set up dialog handler to accept alert
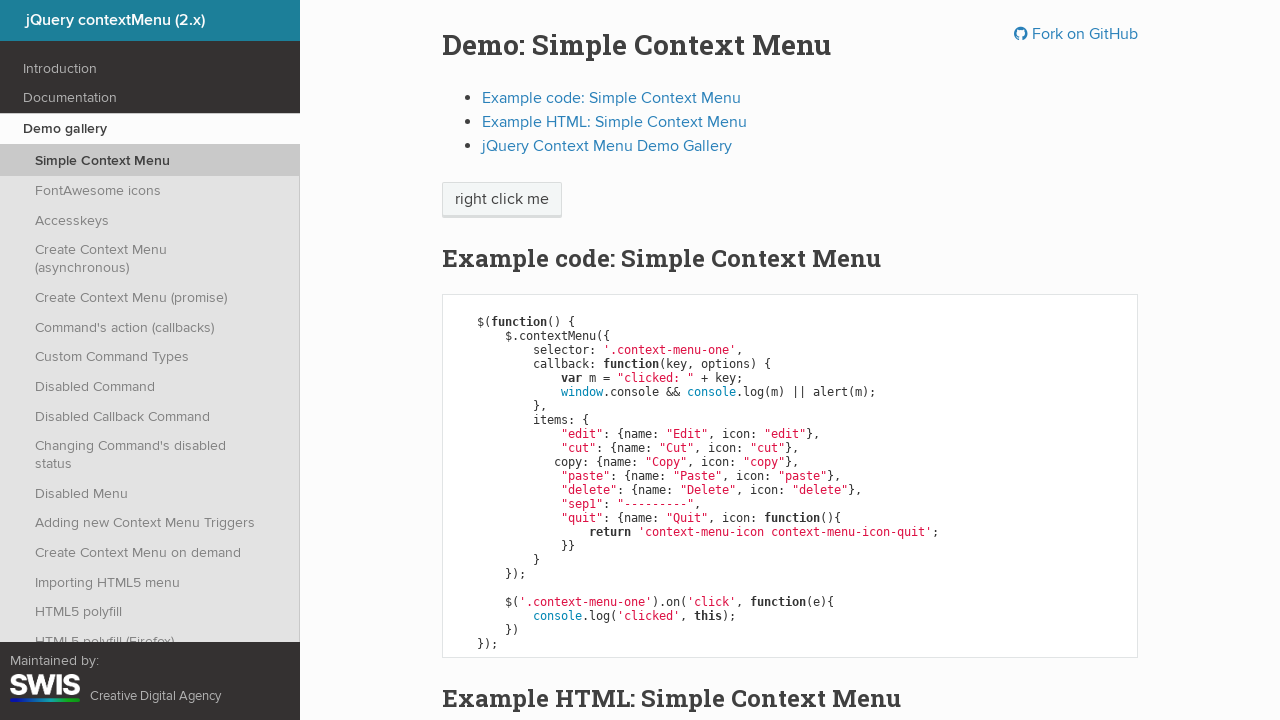

Waited 500ms for alert dialog to appear
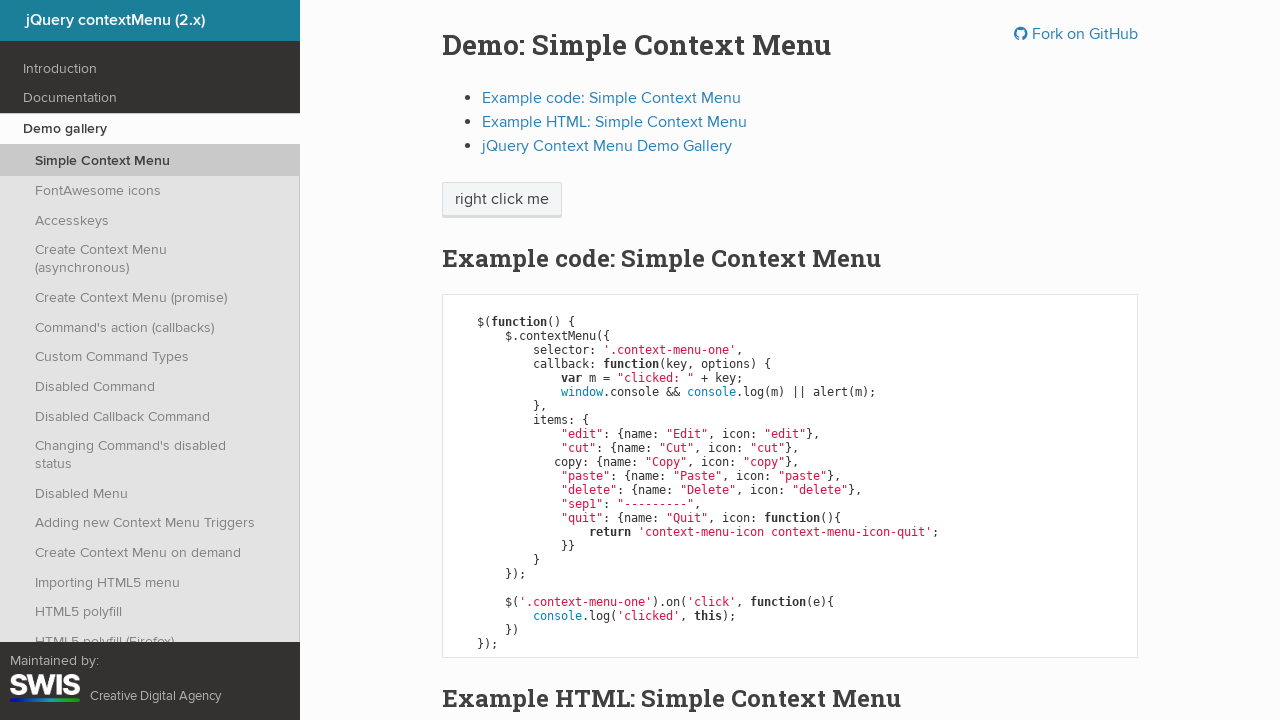

Clicked body to trigger pending dialog handlers at (640, 360) on body
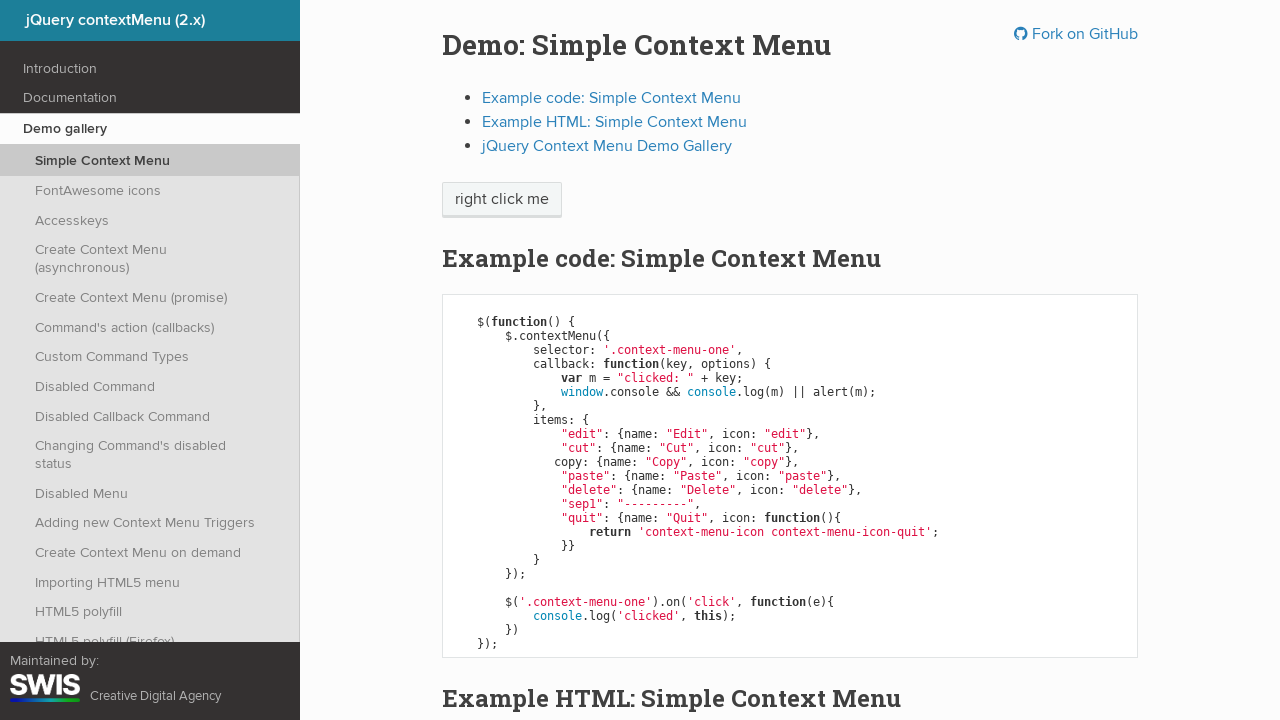

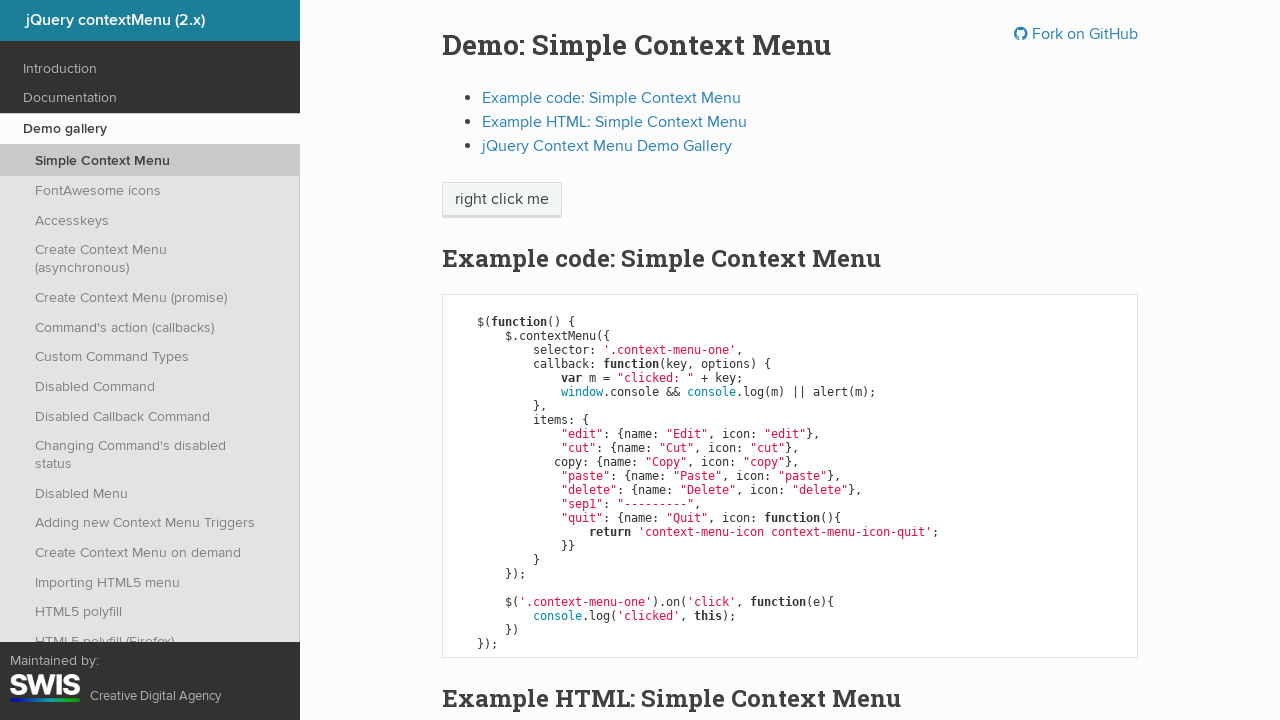